Tests text box form submission using Playwright's built-in locator methods like getByPlaceholder and getByText

Starting URL: https://demoqa.com/text-box

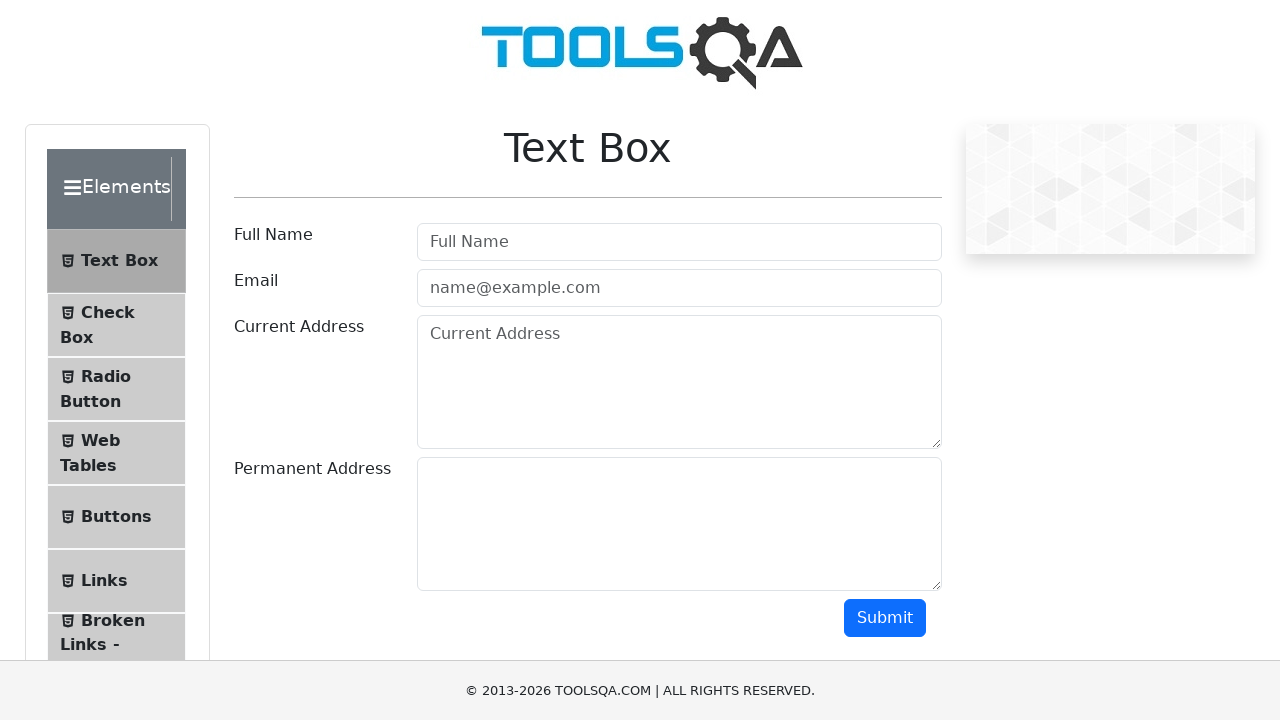

Filled Full Name field with 'John' on internal:attr=[placeholder="Full Name"i]
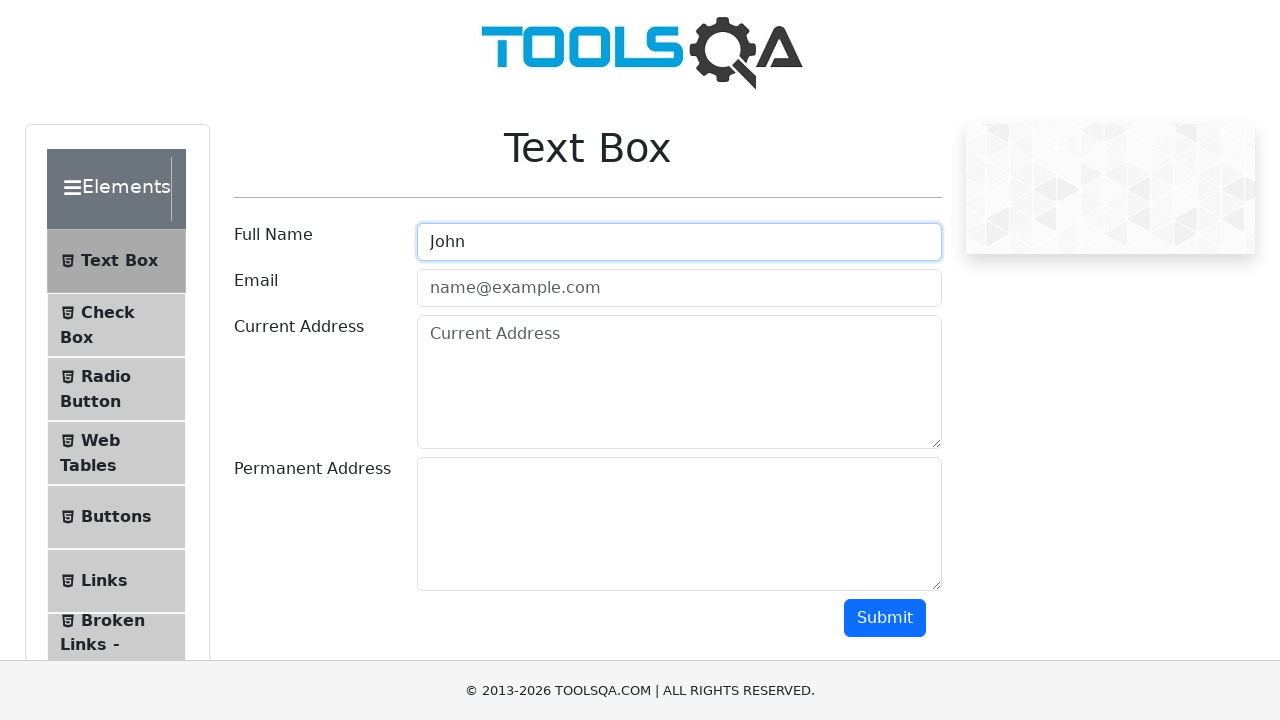

Filled email field with 'johntest@gmail.com' on internal:attr=[placeholder="name@example.com"i]
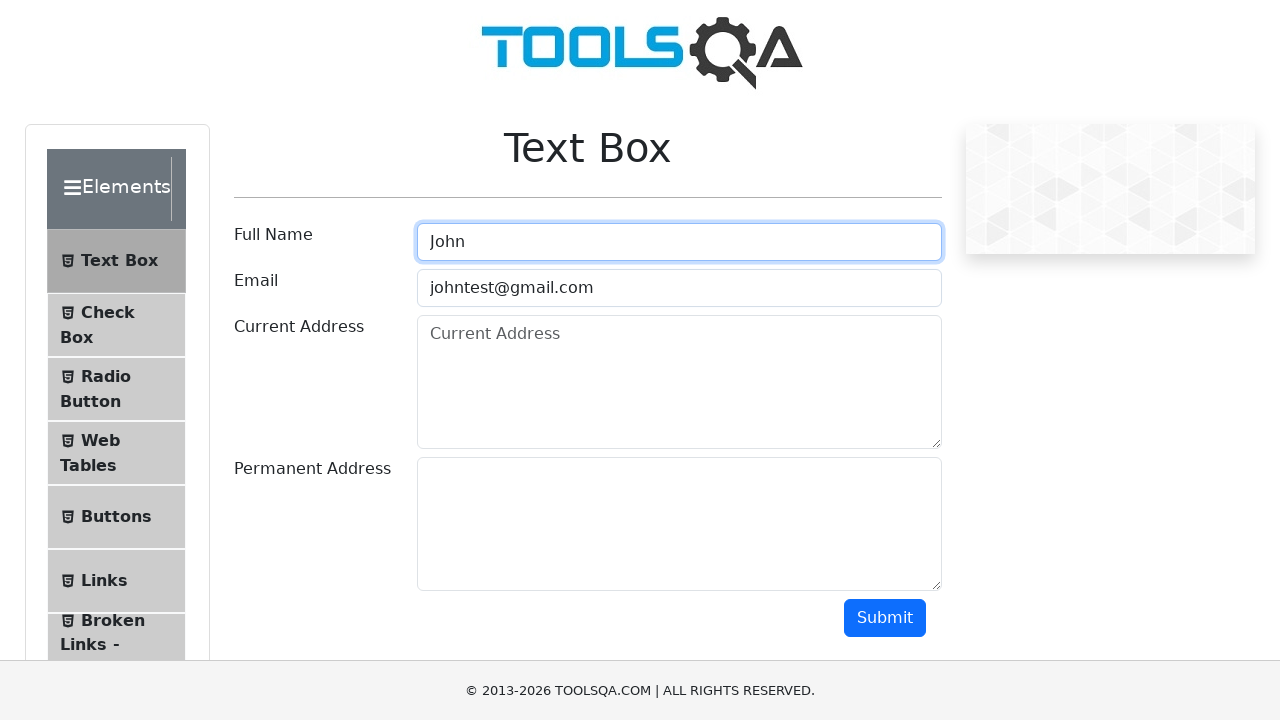

Filled Current Address field with 'currentTestAddress' on internal:attr=[placeholder="Current Address"i]
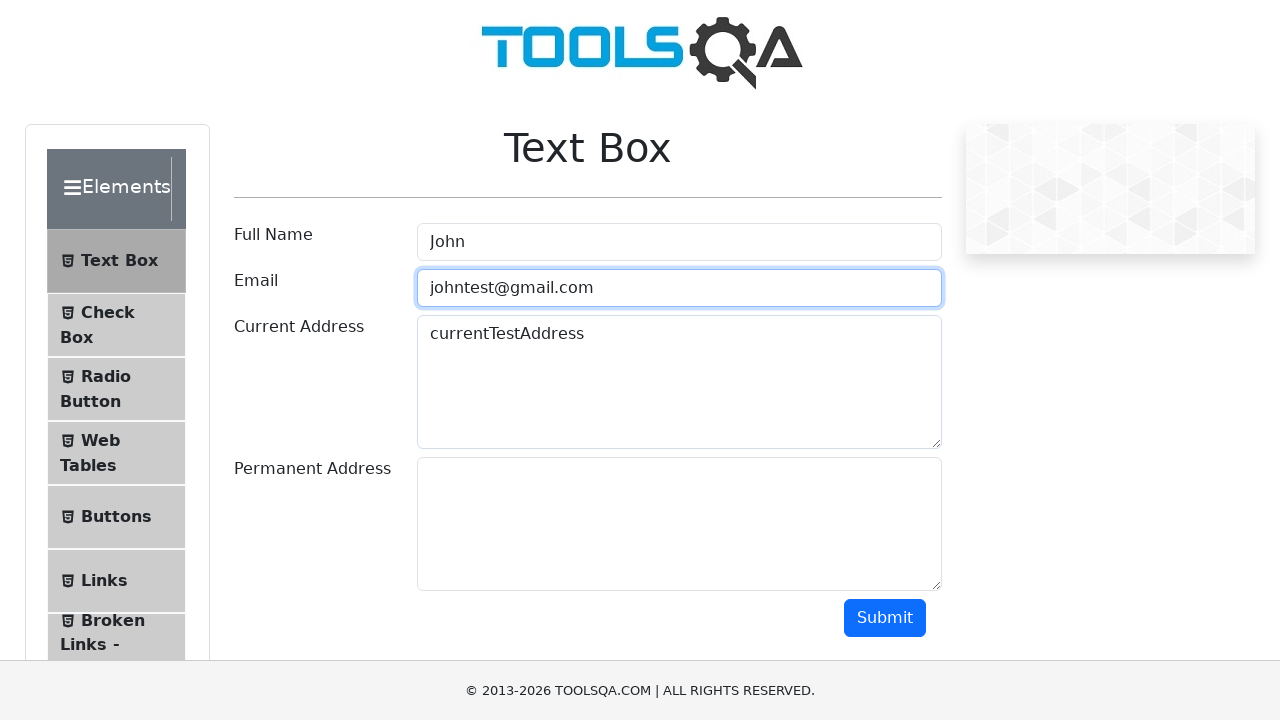

Filled Permanent Address field with 'permanentTestAddress' on #permanentAddress
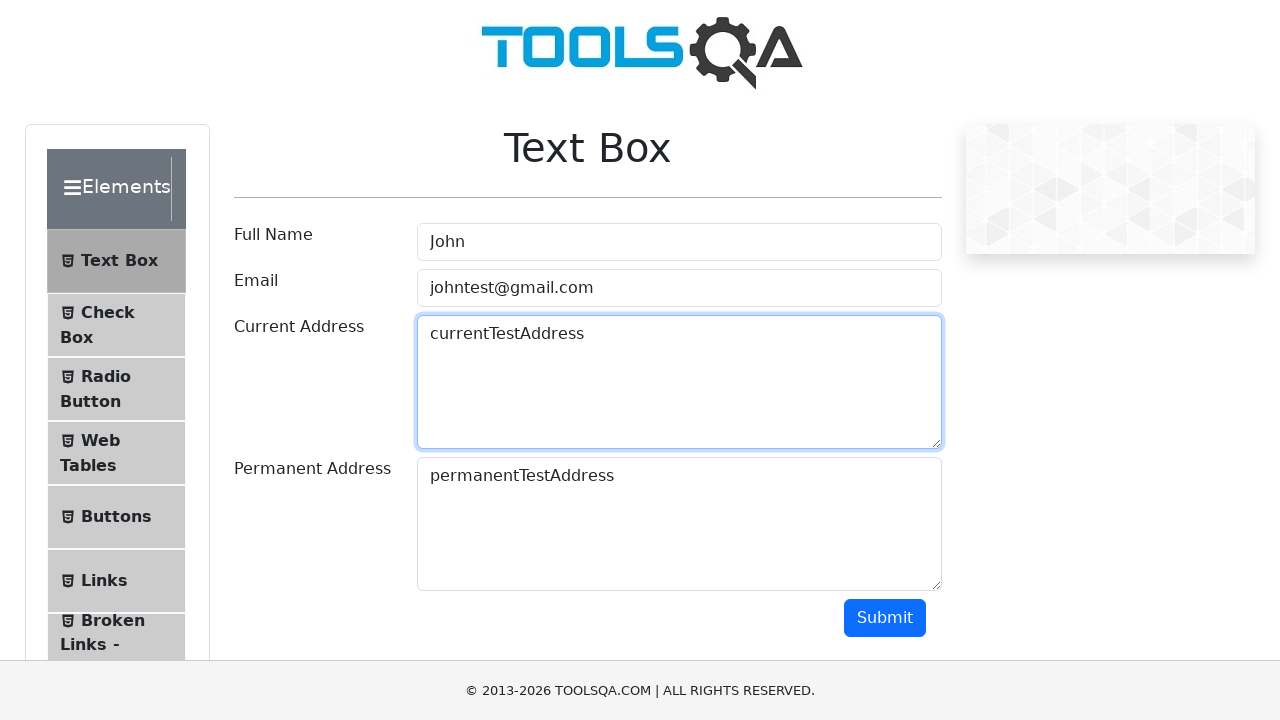

Clicked Submit button to submit the form at (885, 618) on internal:text="Submit"i
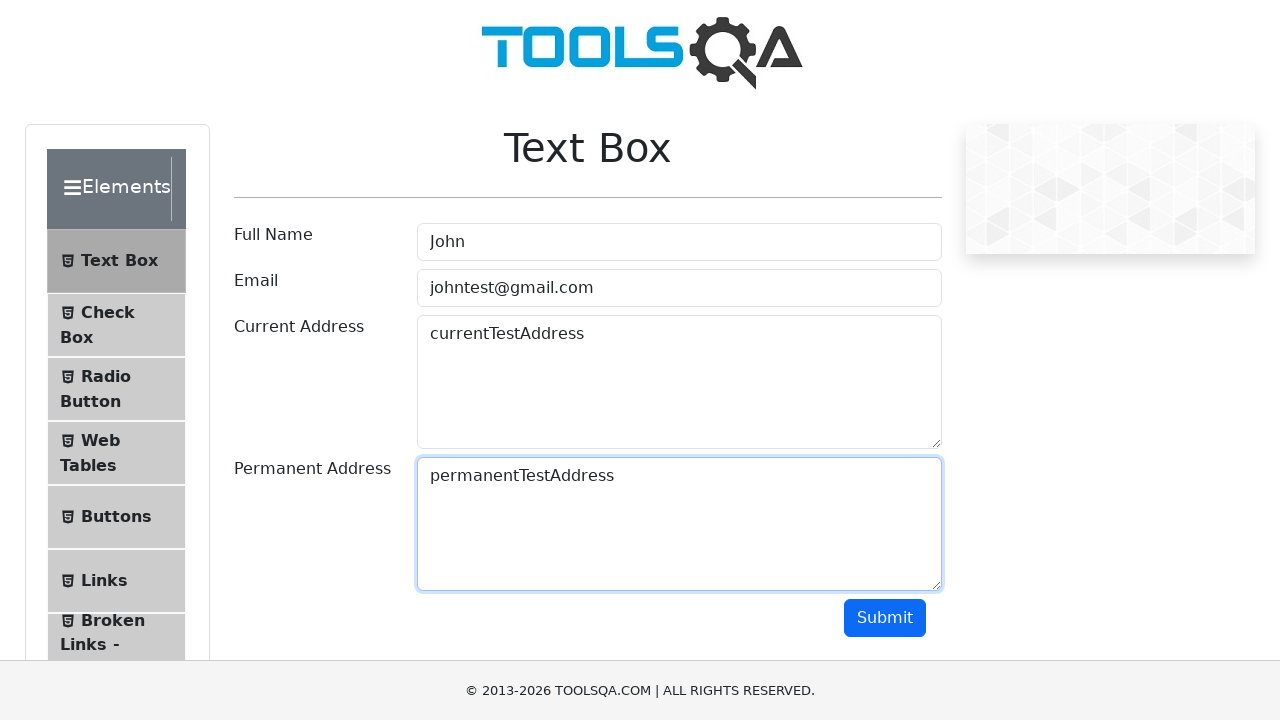

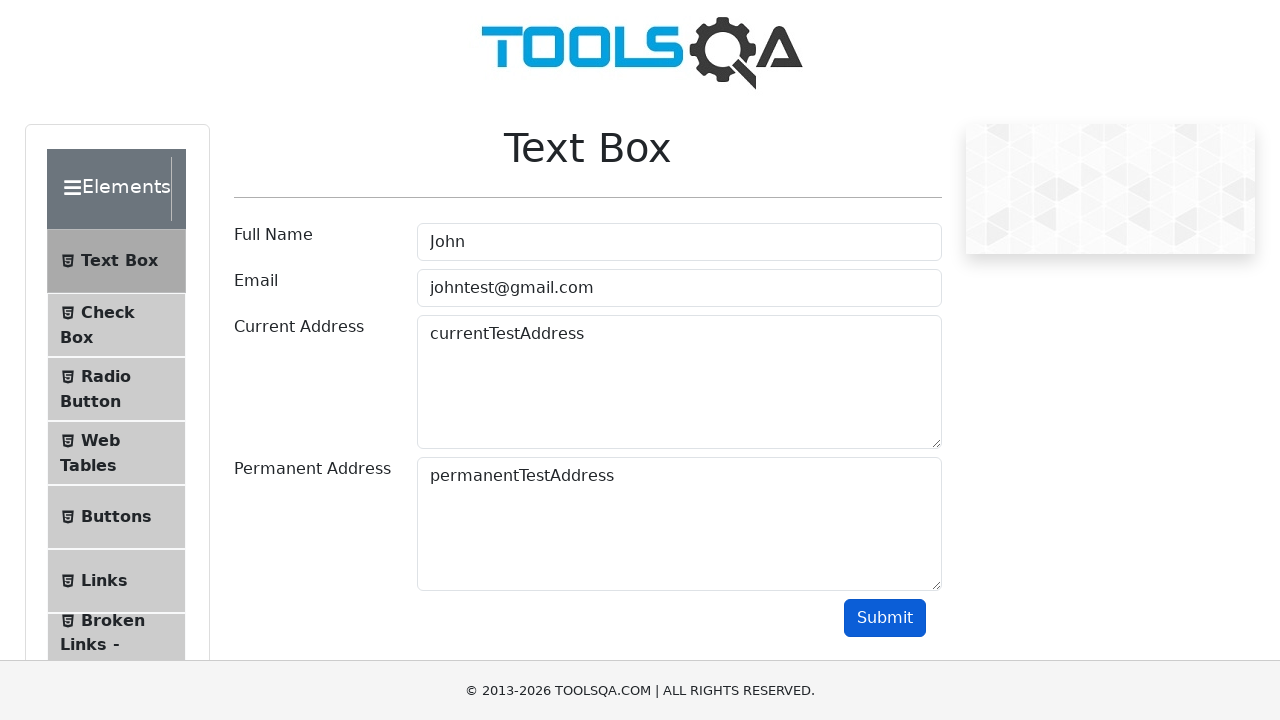